Tests complete checkout flow by adding item to cart, proceeding to checkout, and filling billing information form

Starting URL: http://practice.automationtesting.in/

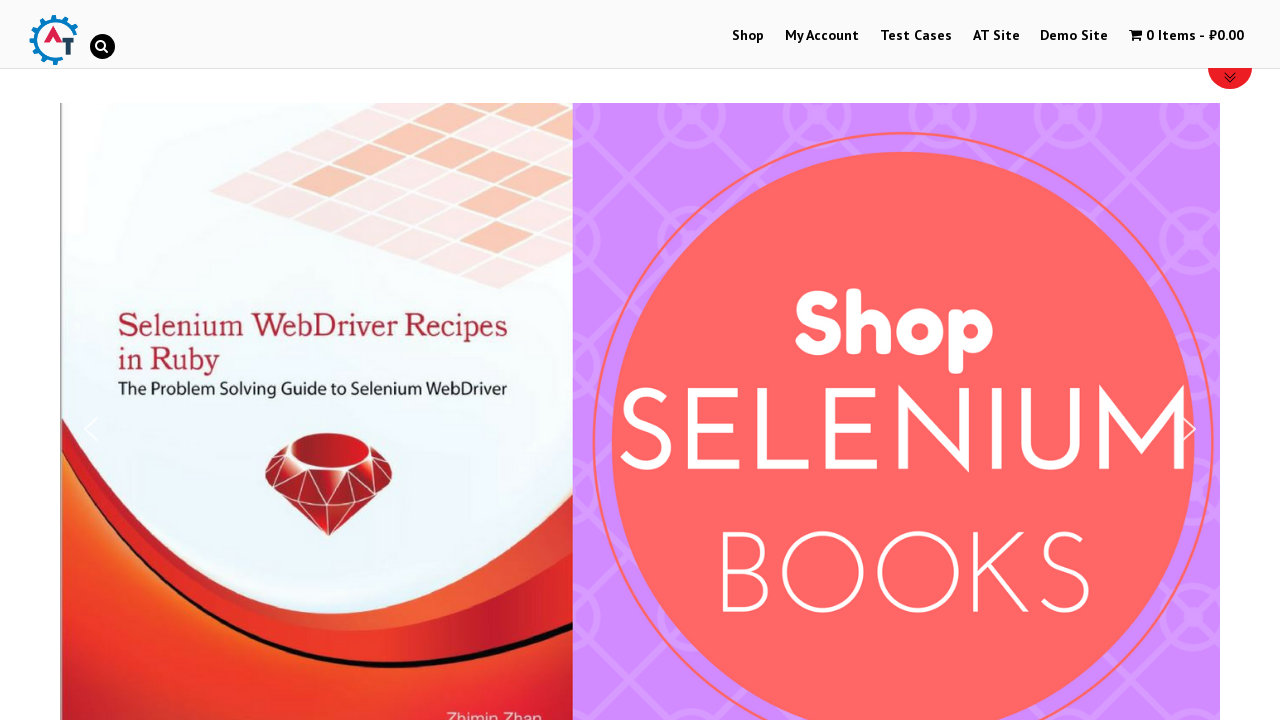

Clicked Shop button to navigate to shop page at (748, 36) on #menu-item-40 > a
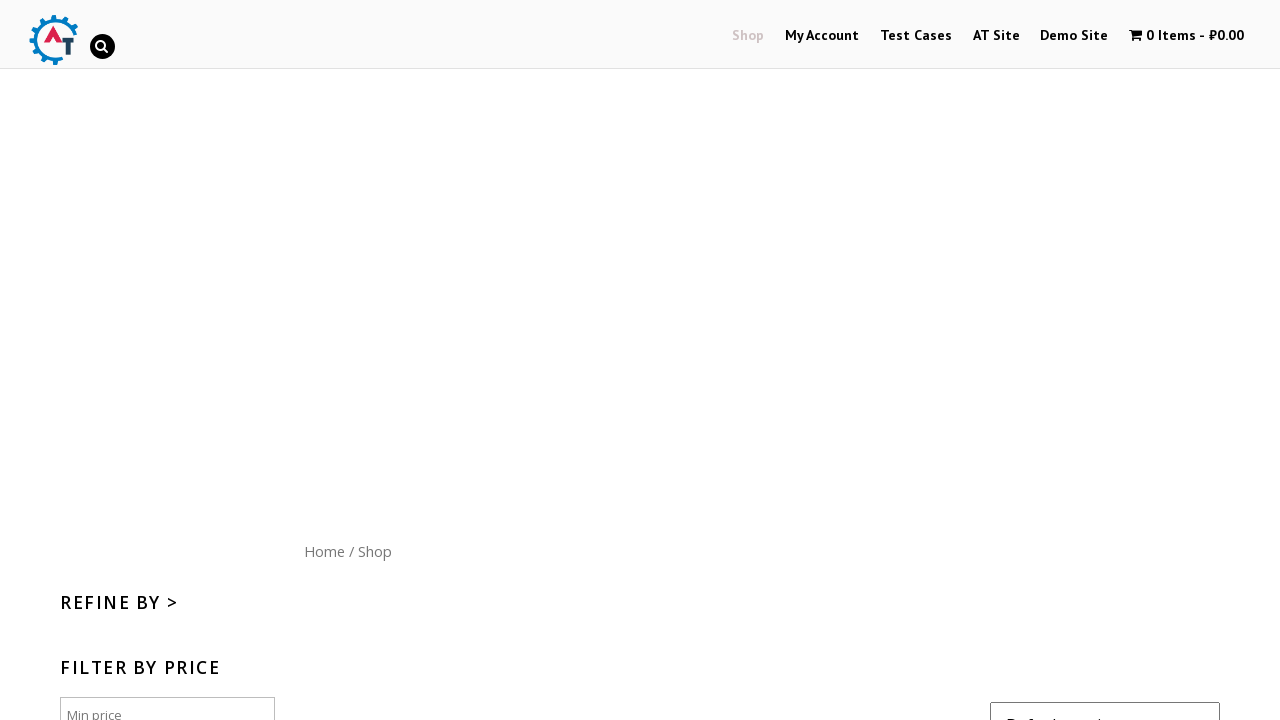

Scrolled down 300px to view more products
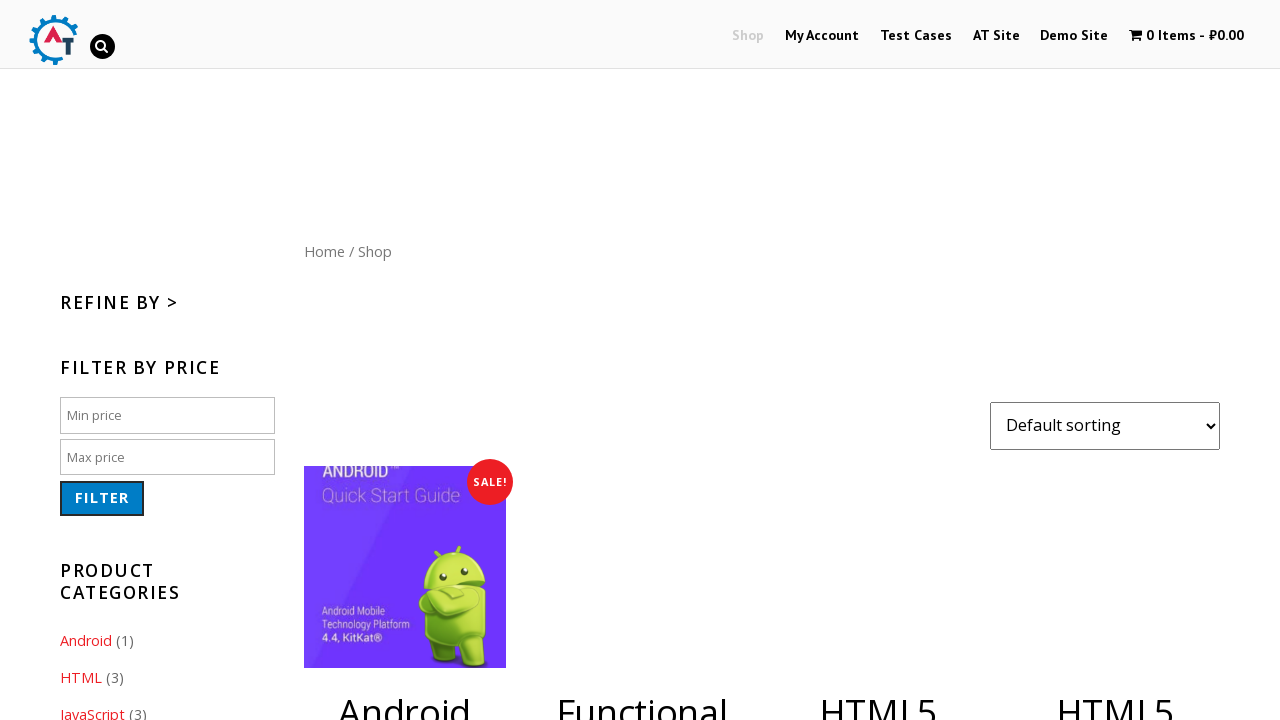

Added HTML5 book (product 182) to cart at (1115, 361) on a[href='/shop/?add-to-cart=182']
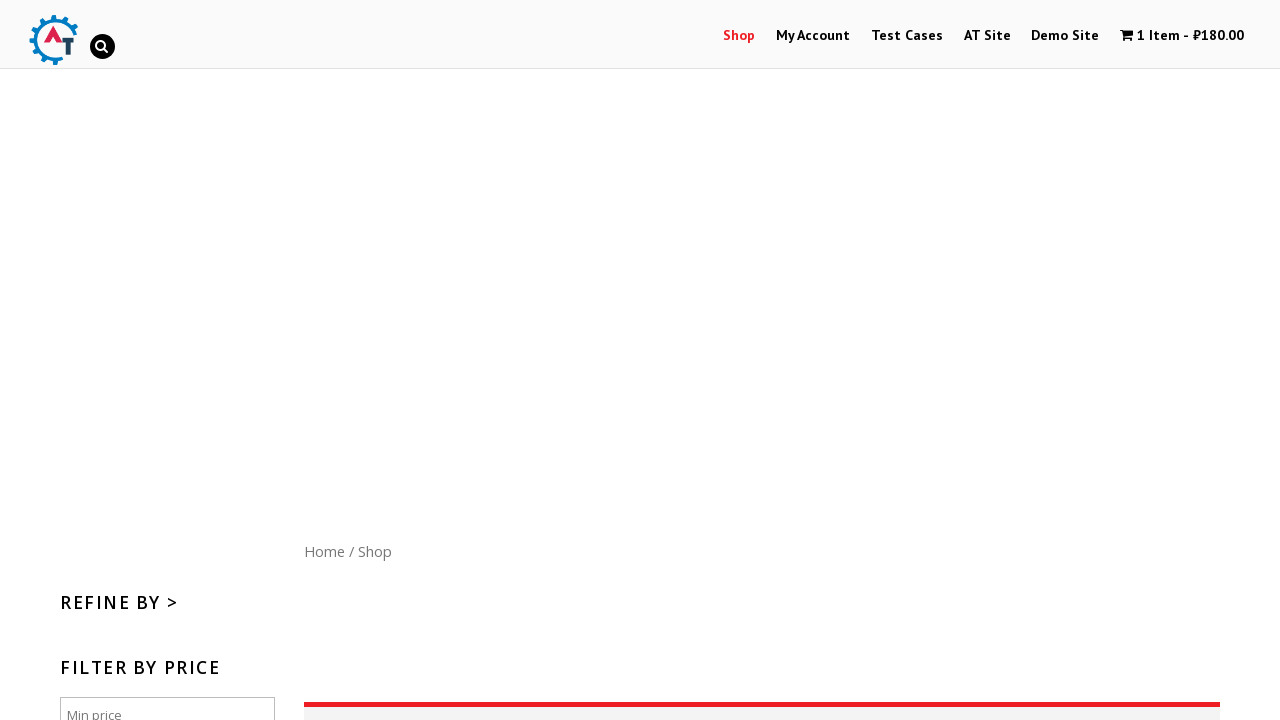

Waited 1 second for item to be added to cart
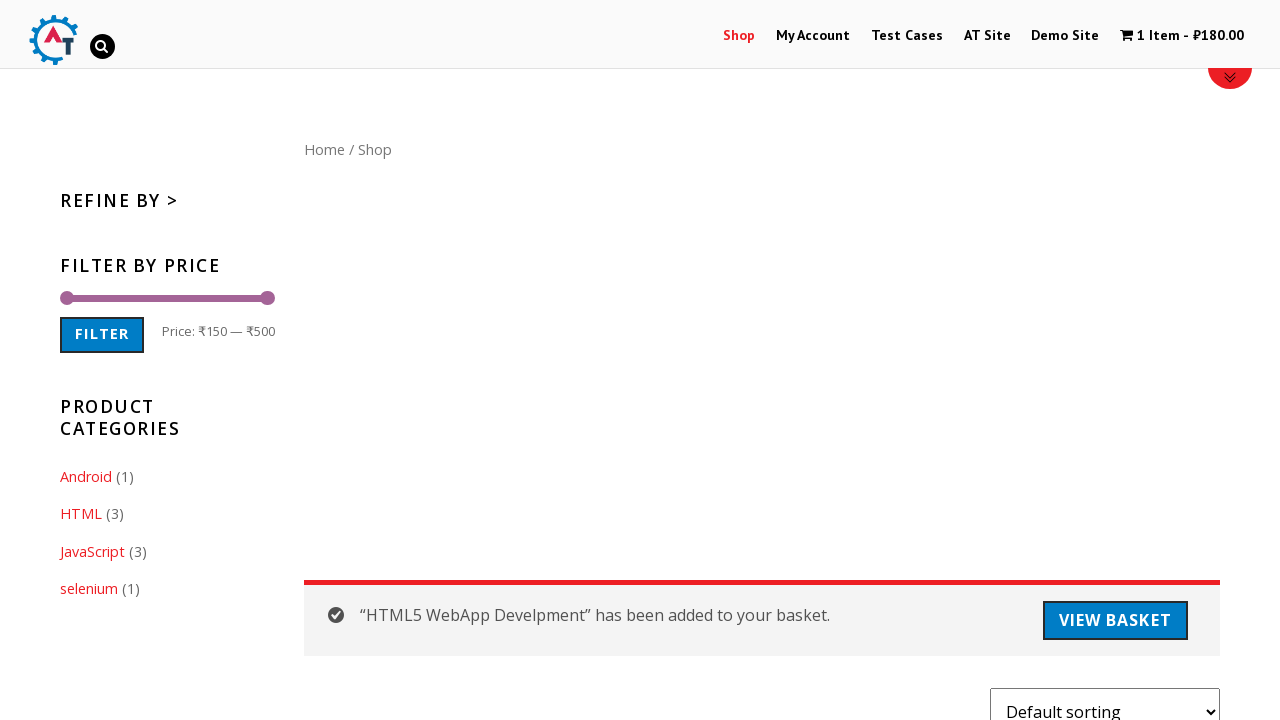

Clicked on cart menu to view cart contents at (1182, 36) on .wpmenucart-contents
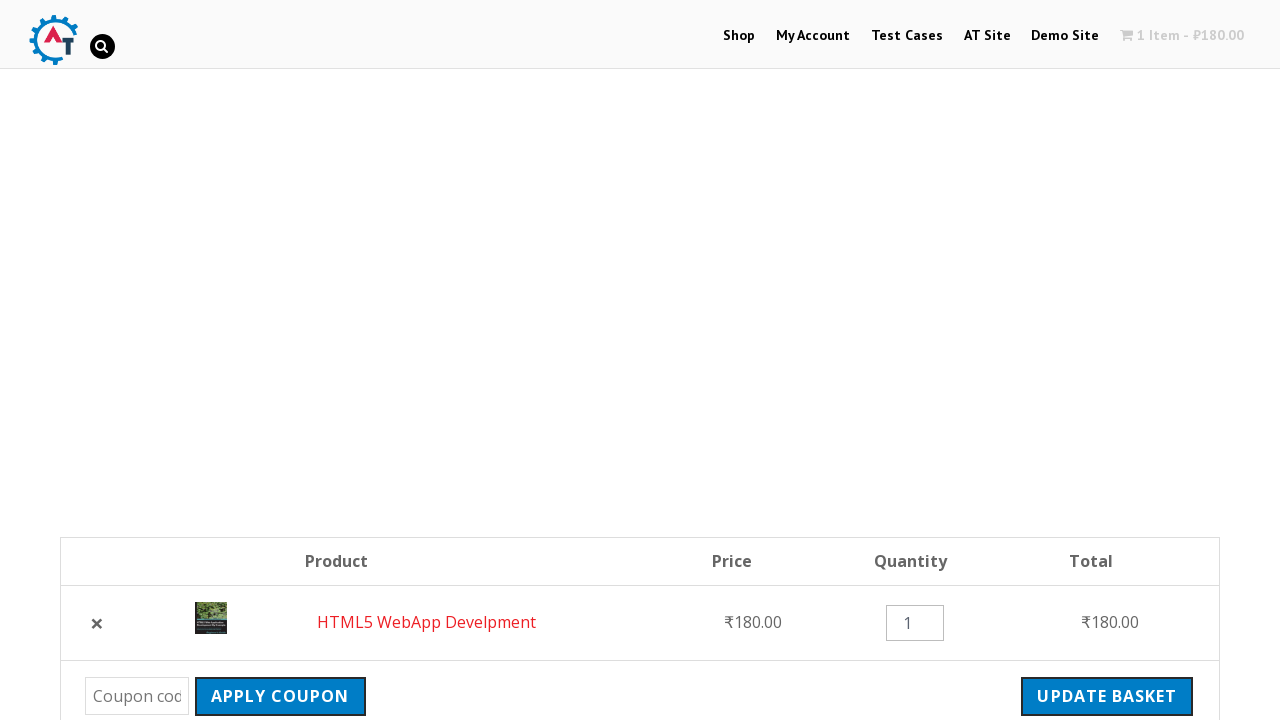

Checkout button loaded and became visible
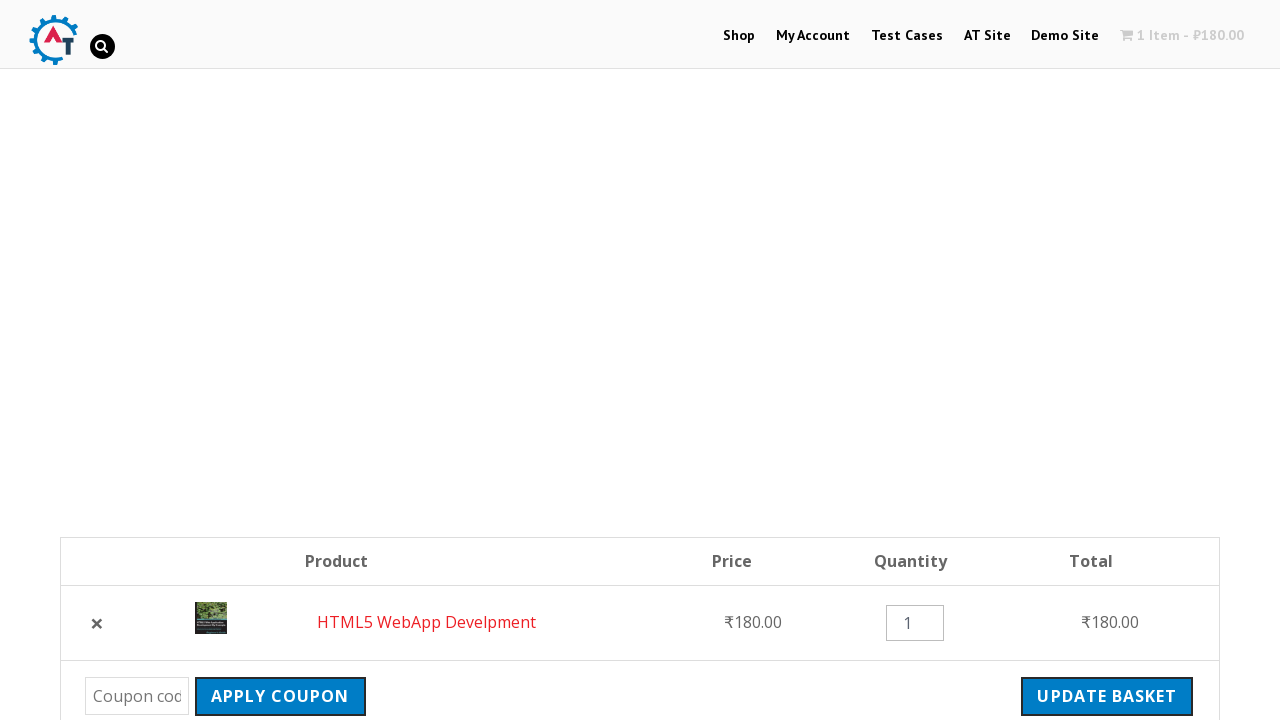

Clicked checkout button to proceed to checkout page at (1098, 360) on .checkout-button
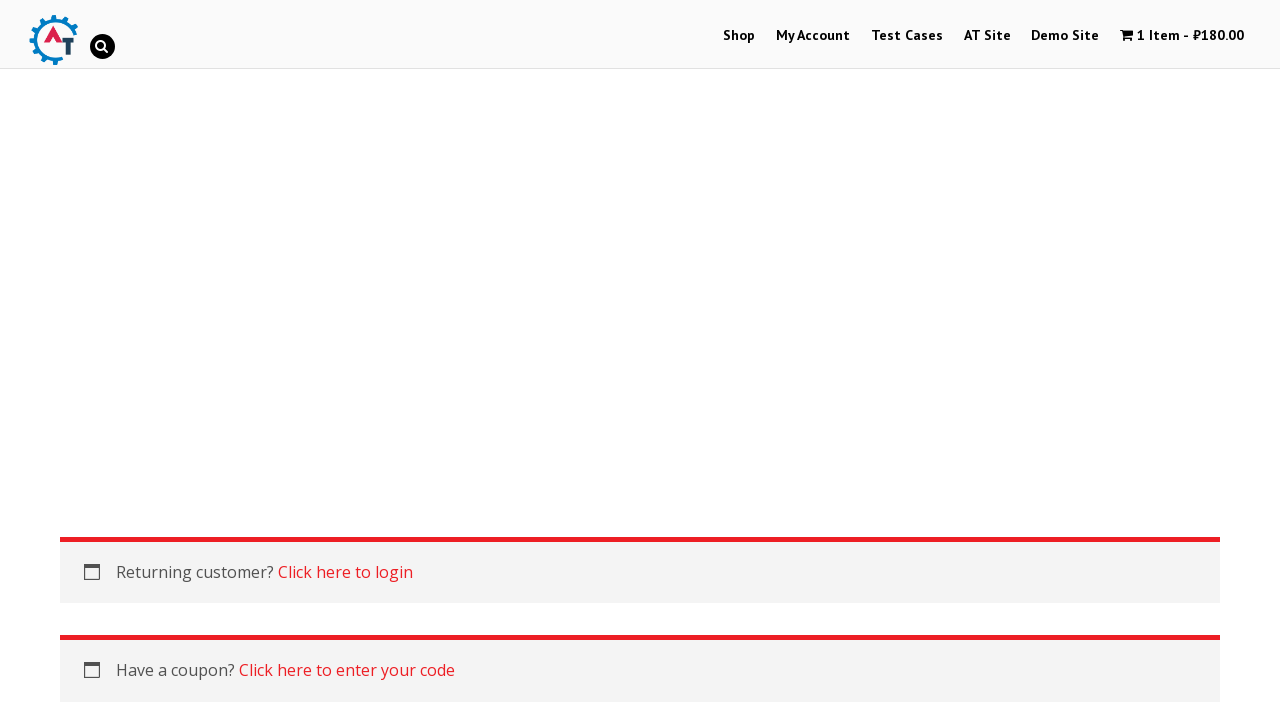

Billing form first name field became visible
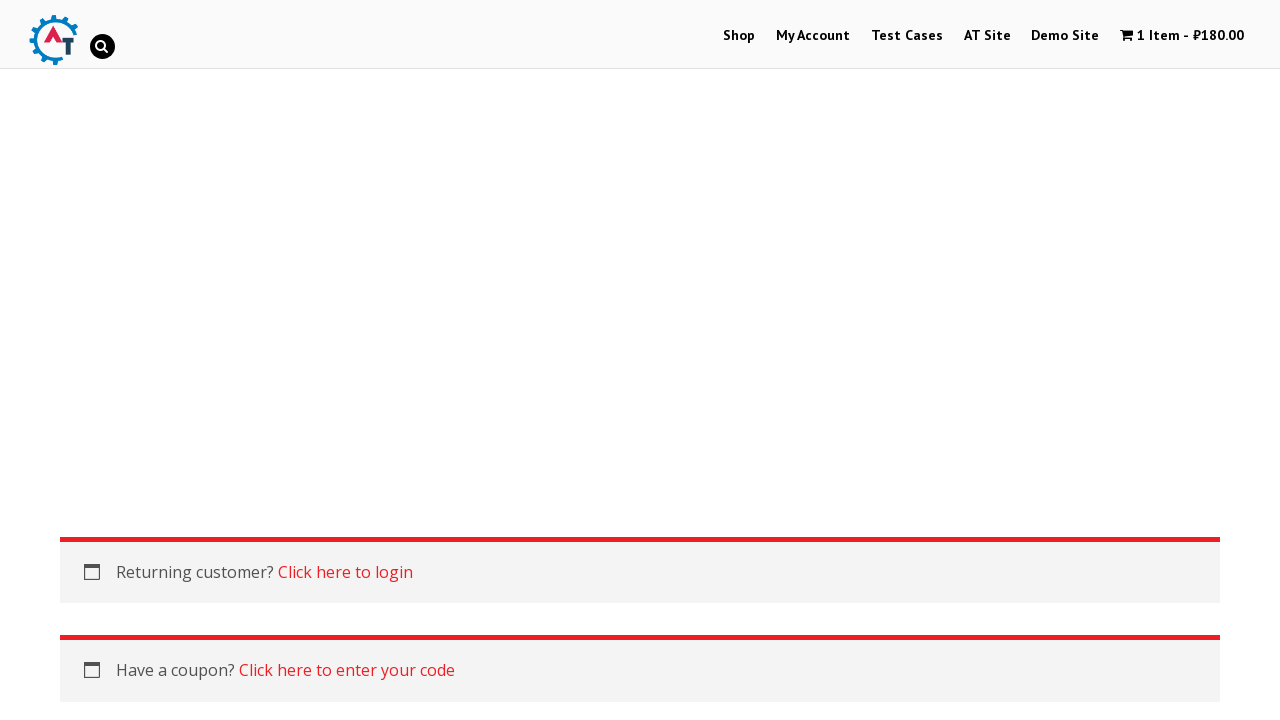

Filled billing first name field with 'Michael' on #billing_first_name
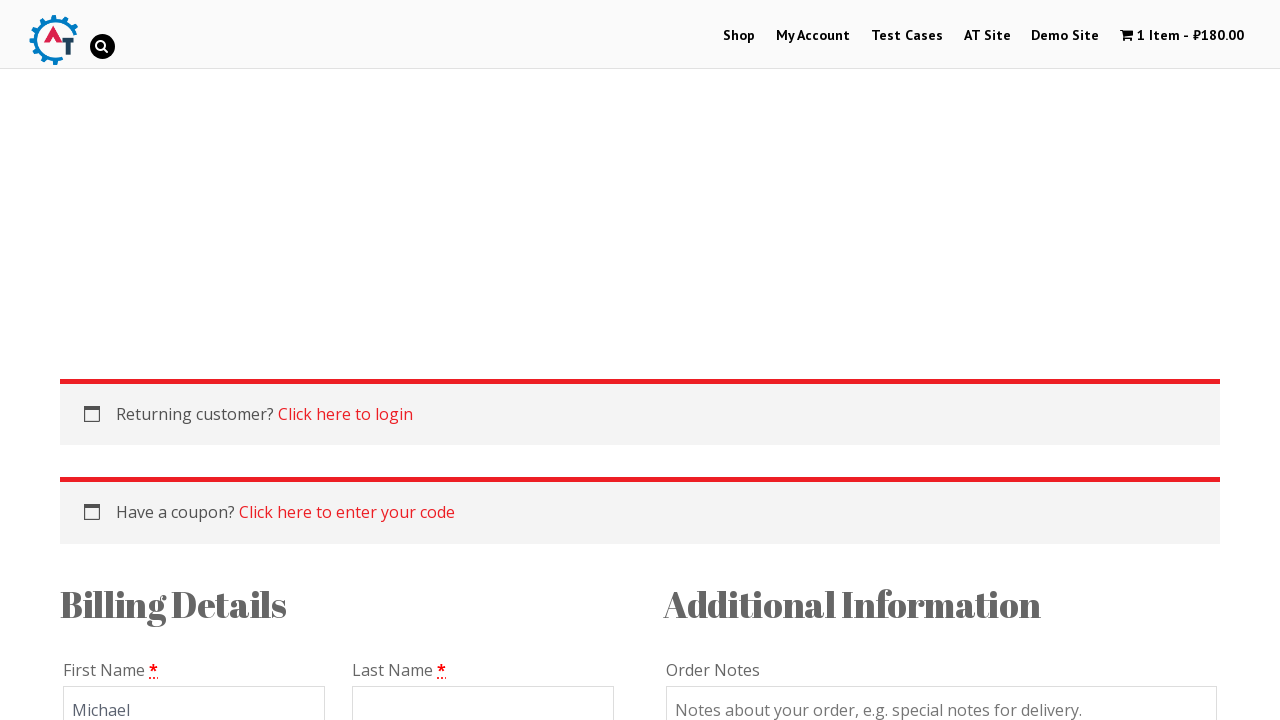

Filled billing last name field with 'Smith' on #billing_last_name
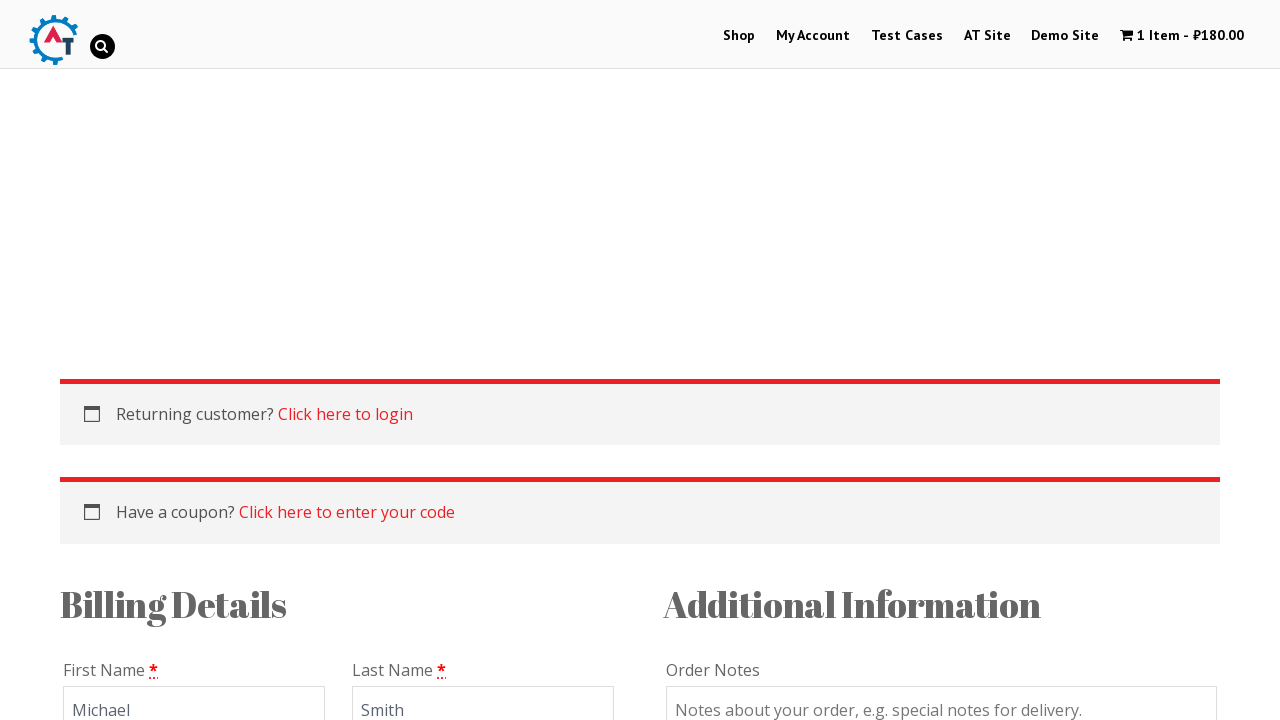

Filled billing email field with 'michael.smith@testmail.com' on #billing_email
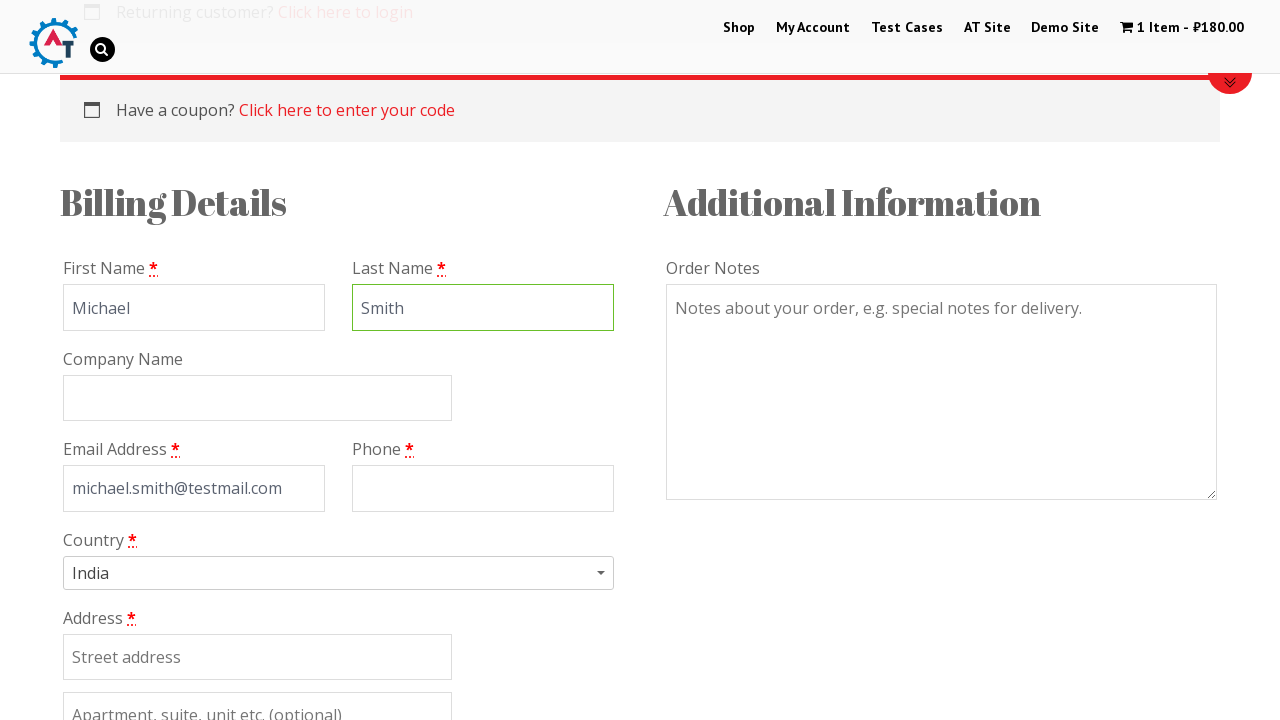

Filled billing phone field with '15559876543' on #billing_phone
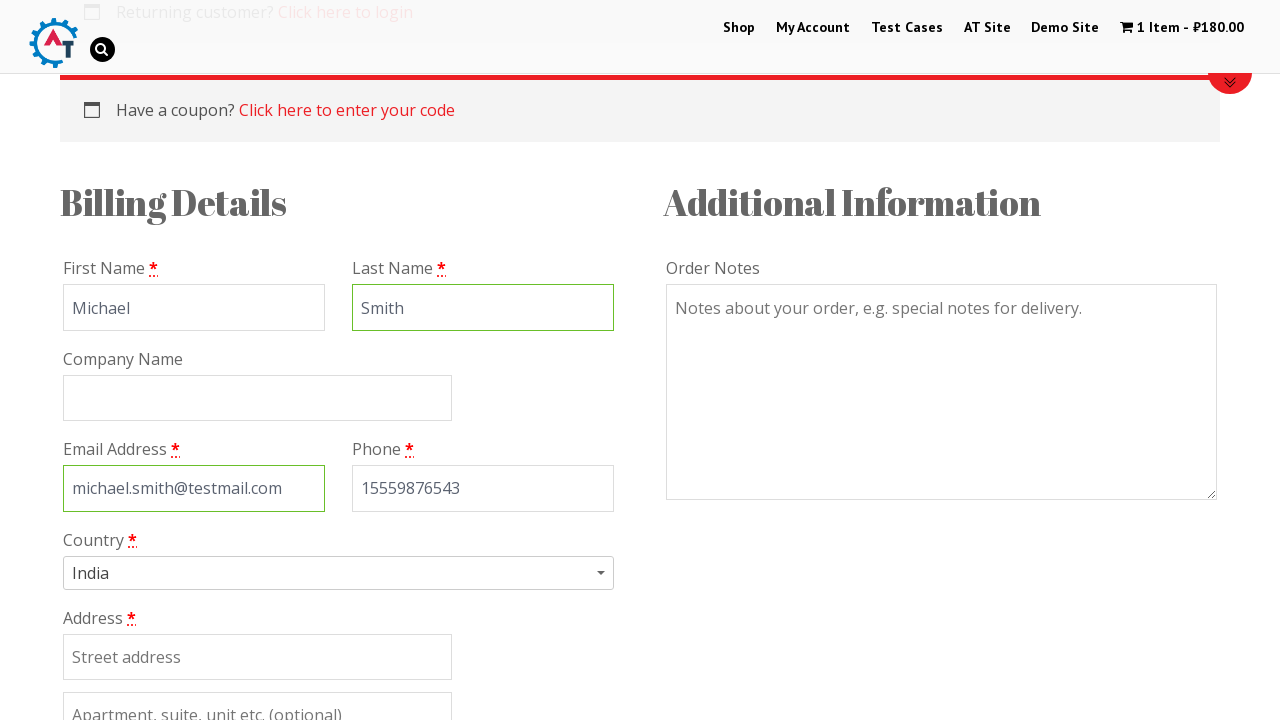

Clicked on country dropdown to open selection menu at (338, 579) on #s2id_billing_country
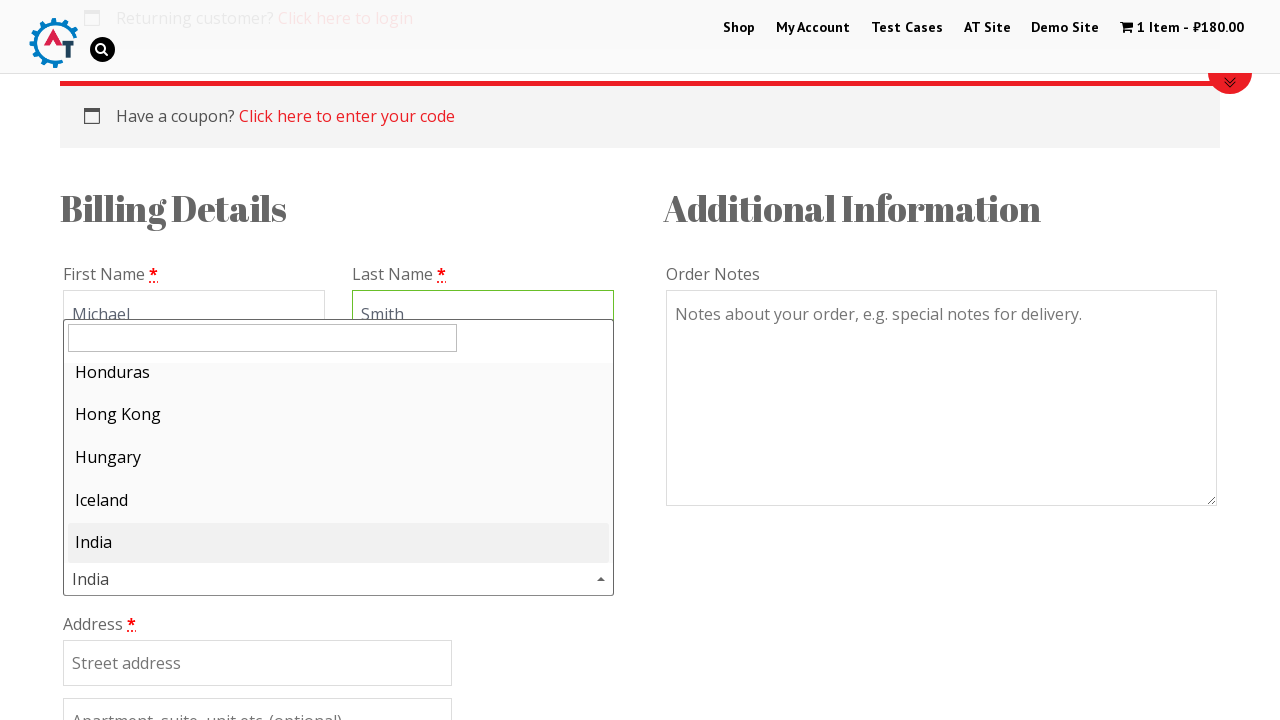

Typed 'Georgia' in country search field on #s2id_autogen1_search
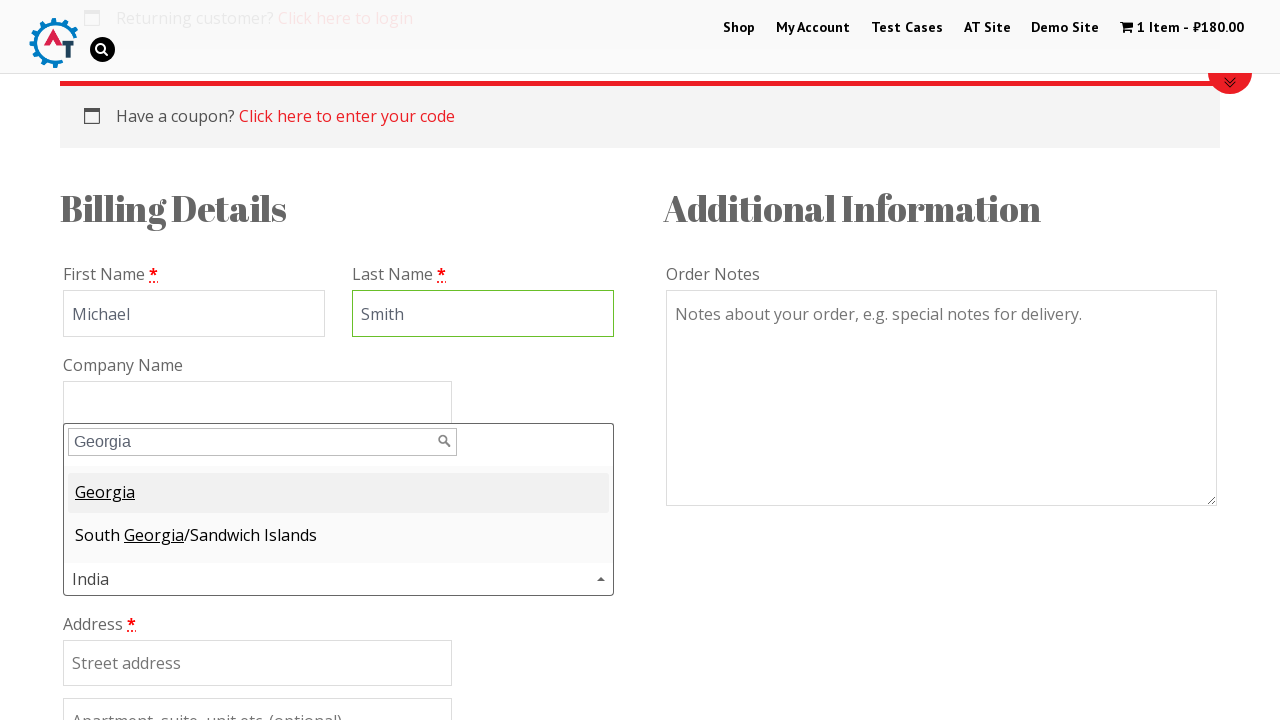

Selected Georgia from country dropdown at (105, 492) on .select2-match
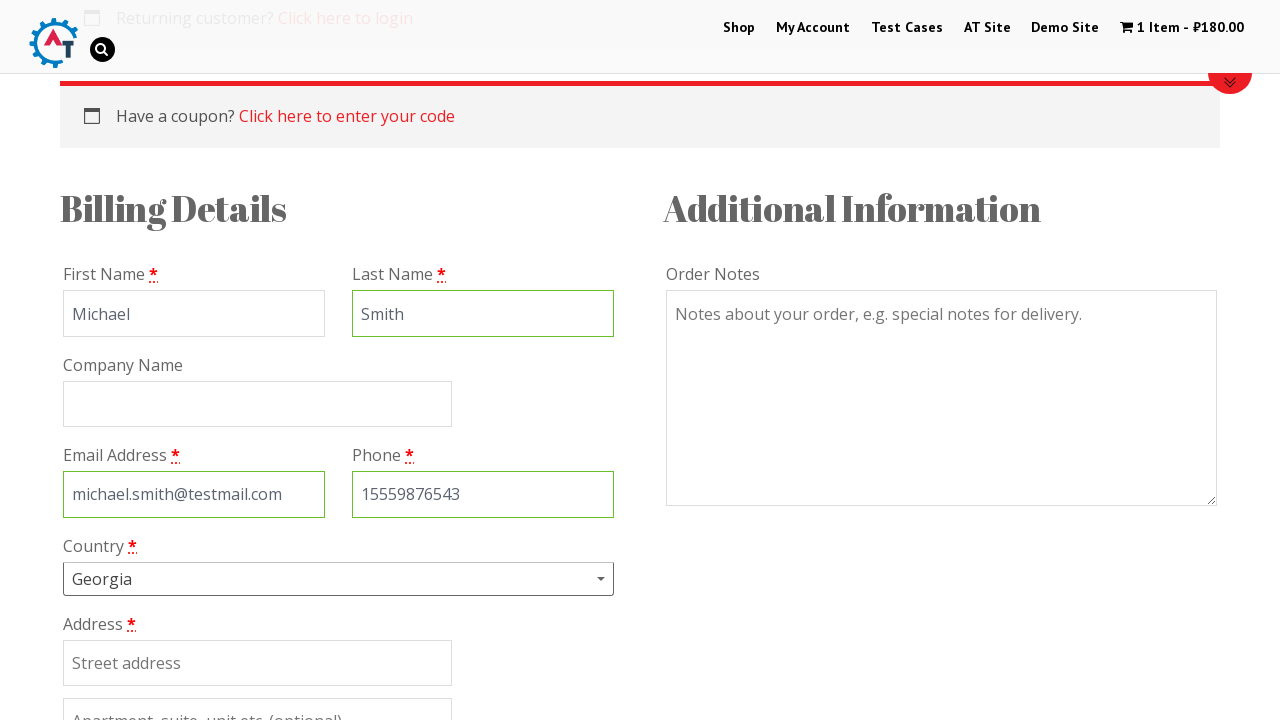

Filled billing address field with '123 Oak Avenue Building 45' on #billing_address_1
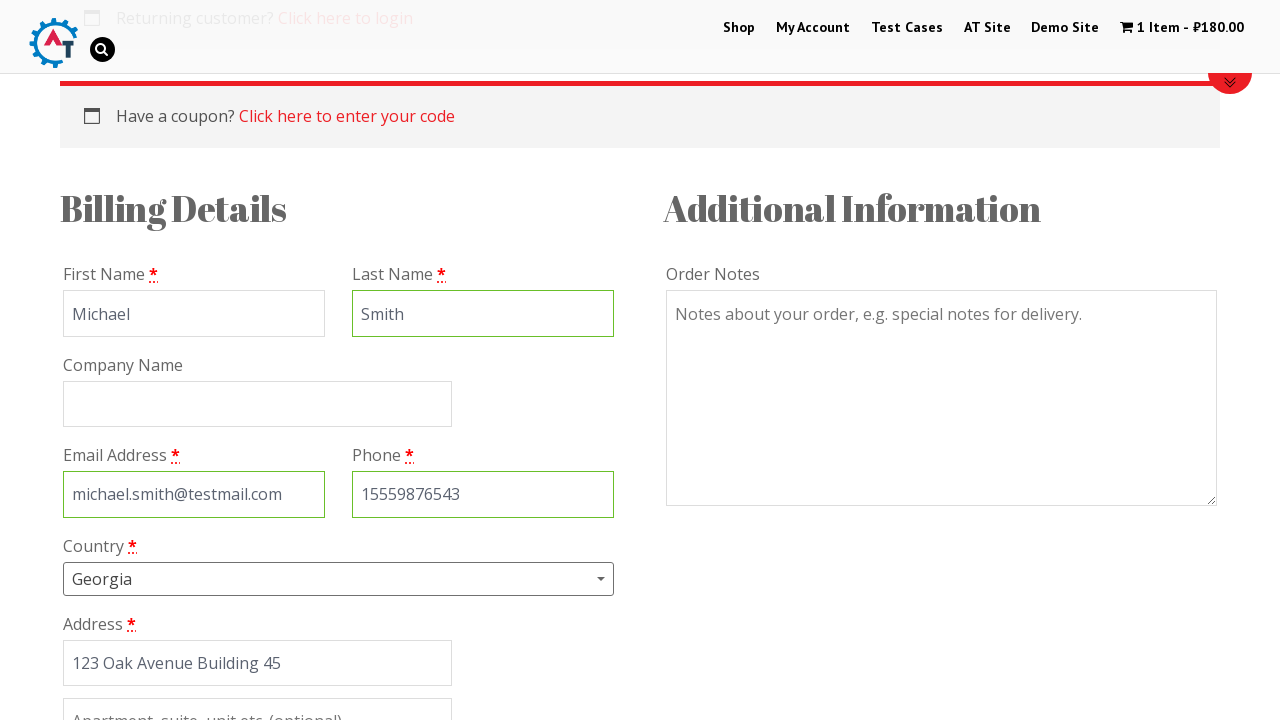

Filled billing city field with 'Atlanta' on #billing_city
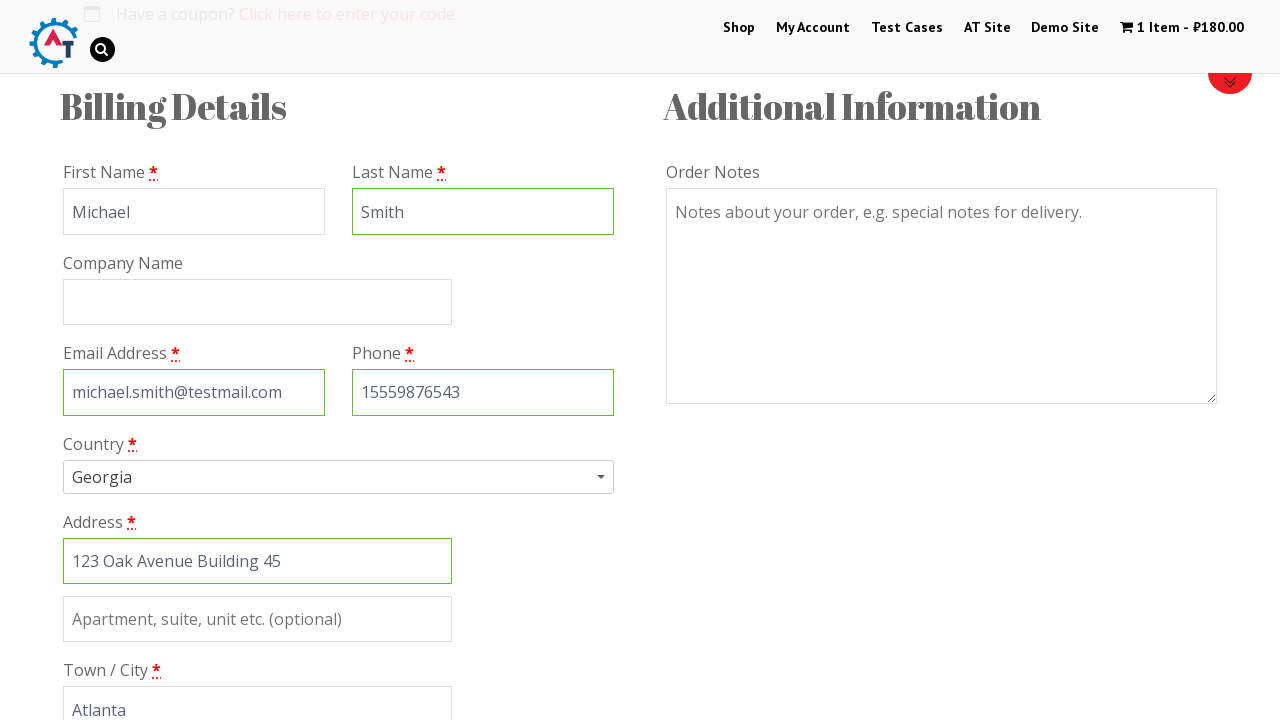

Filled billing state field with 'Fulton' on #billing_state
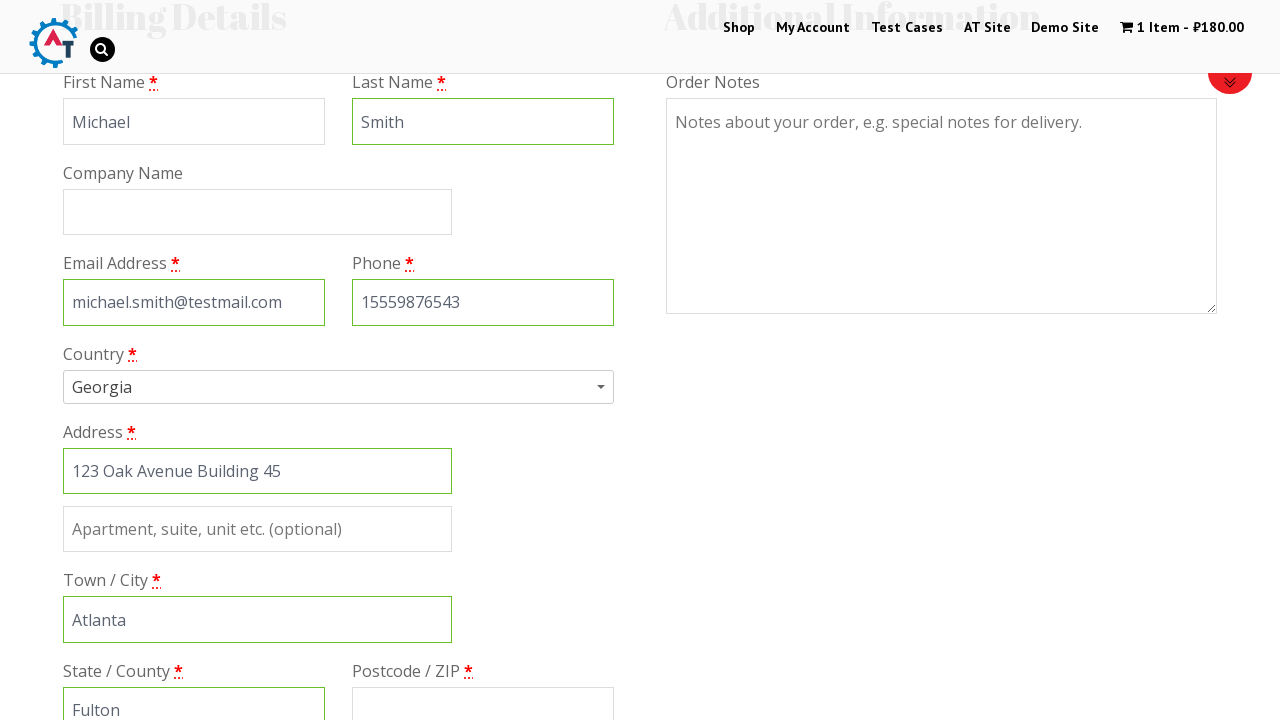

Filled billing postcode field with '30301' on #billing_postcode
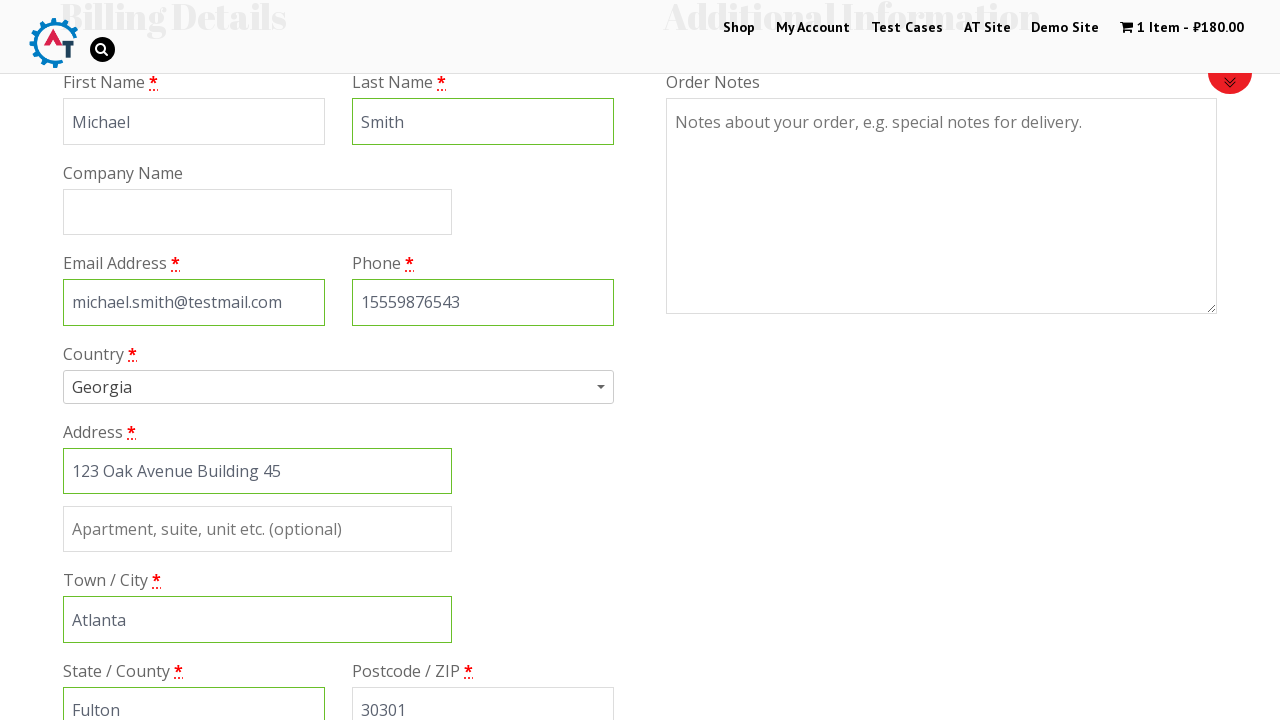

Scrolled down 600px to view payment section
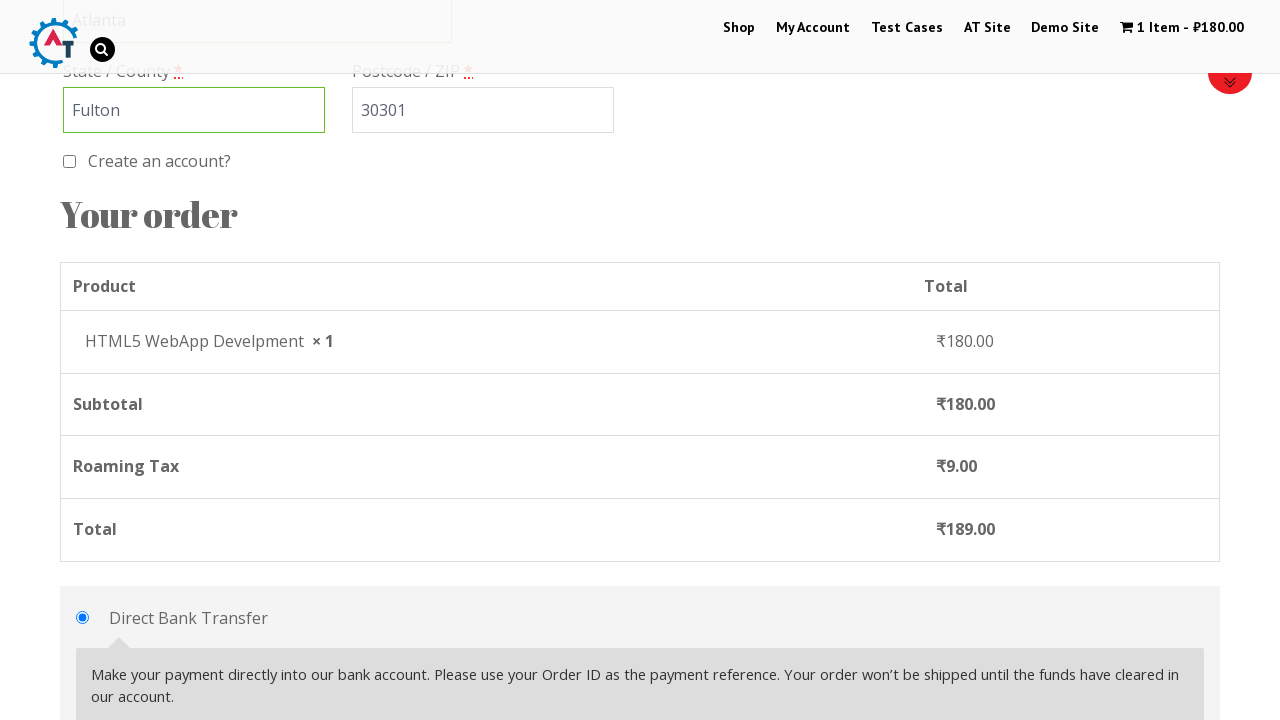

Waited 2 seconds for payment section to load
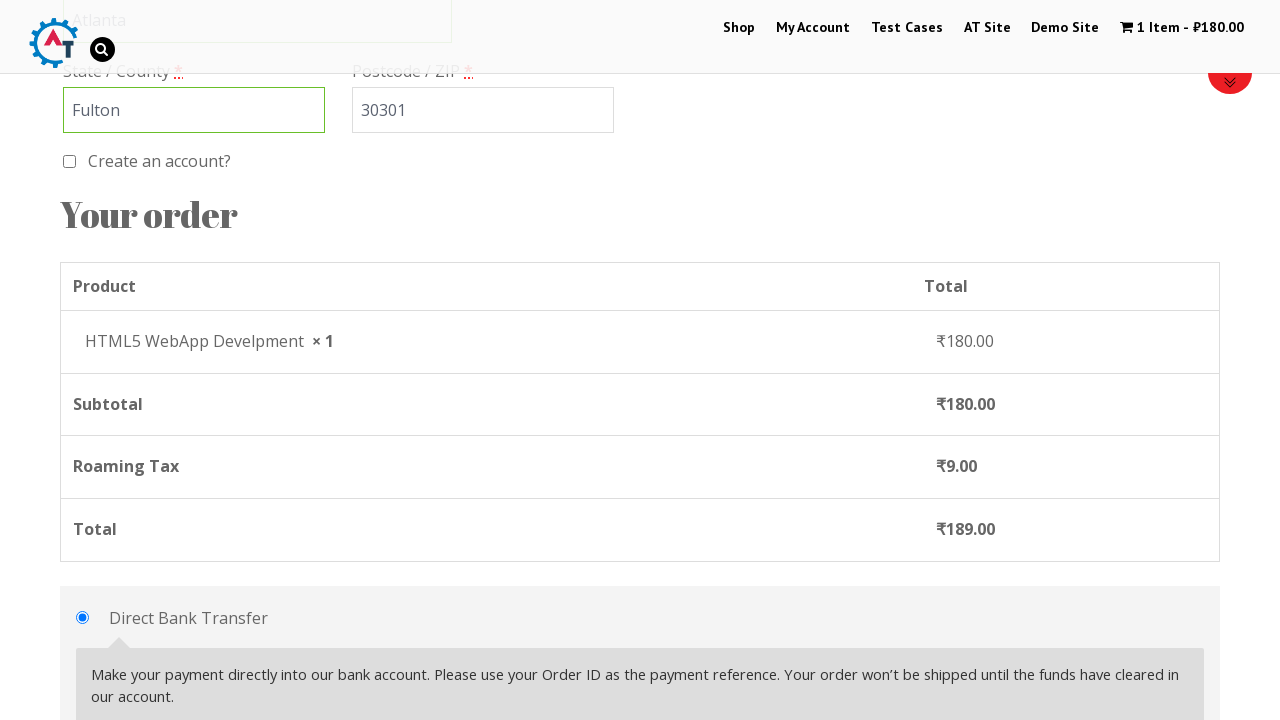

Selected check payment method at (82, 360) on #payment_method_cheque
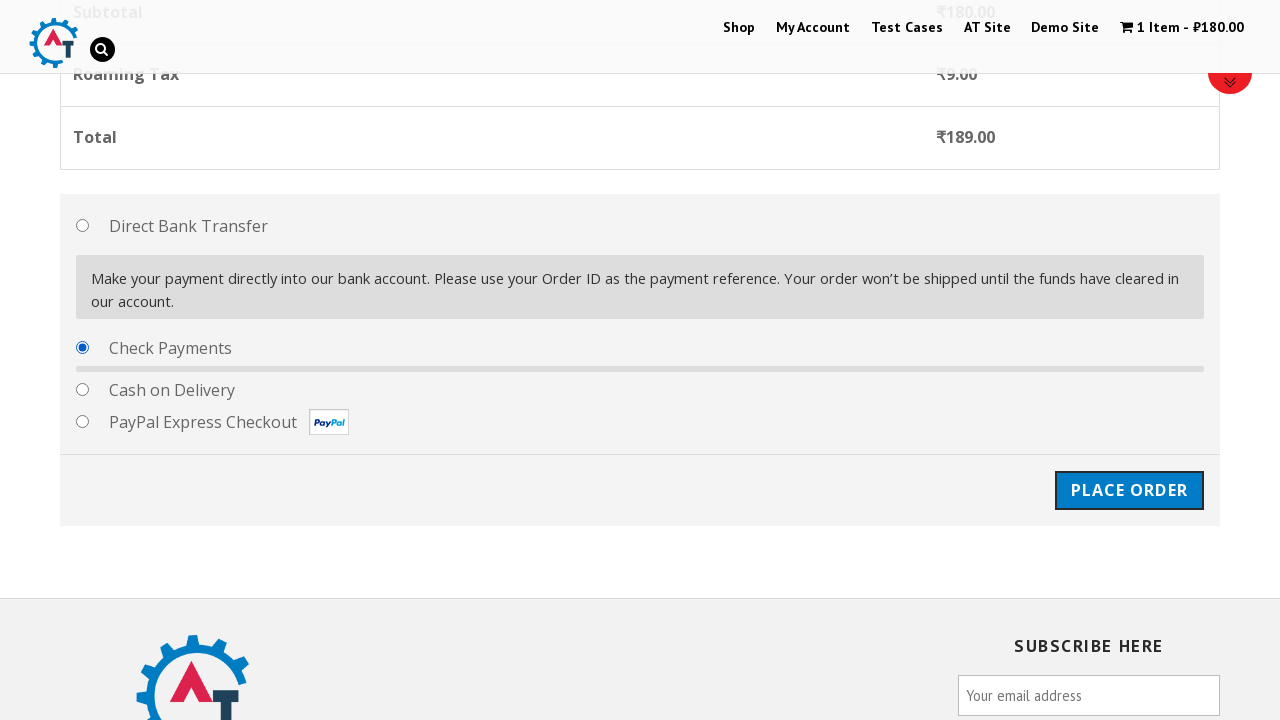

Clicked Place Order button to submit the order at (1129, 471) on #place_order
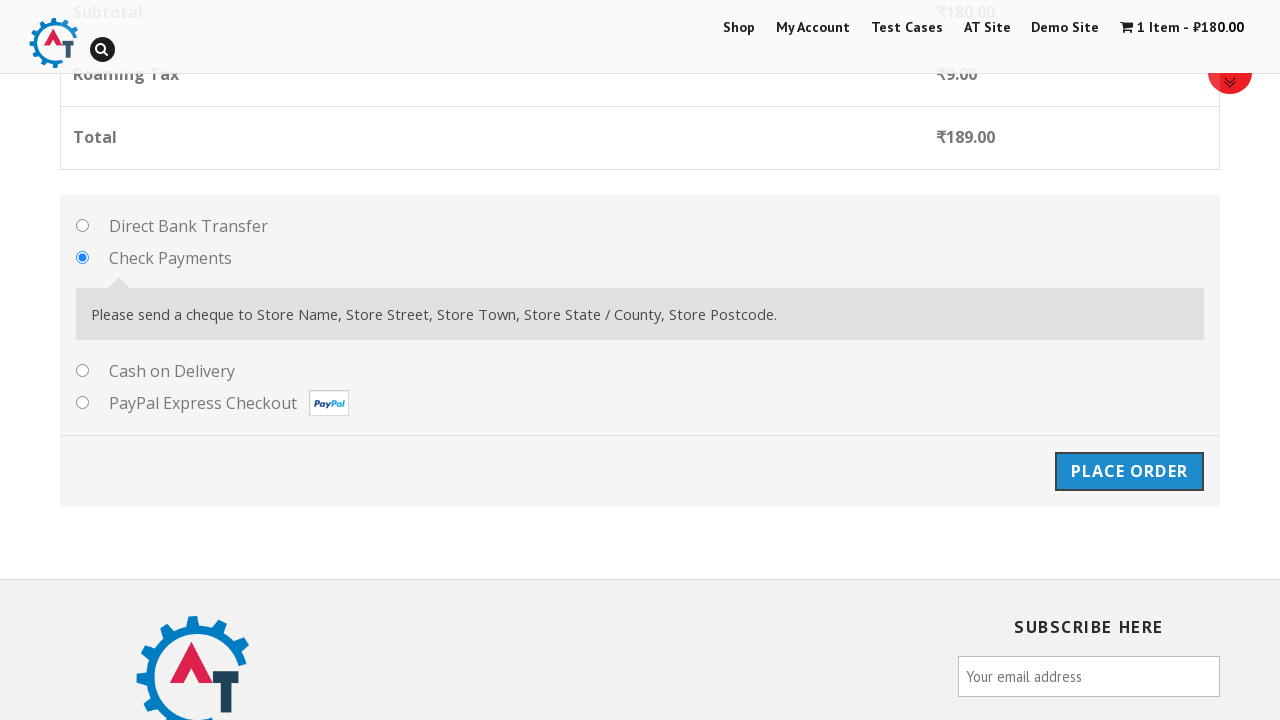

Order confirmation page loaded successfully
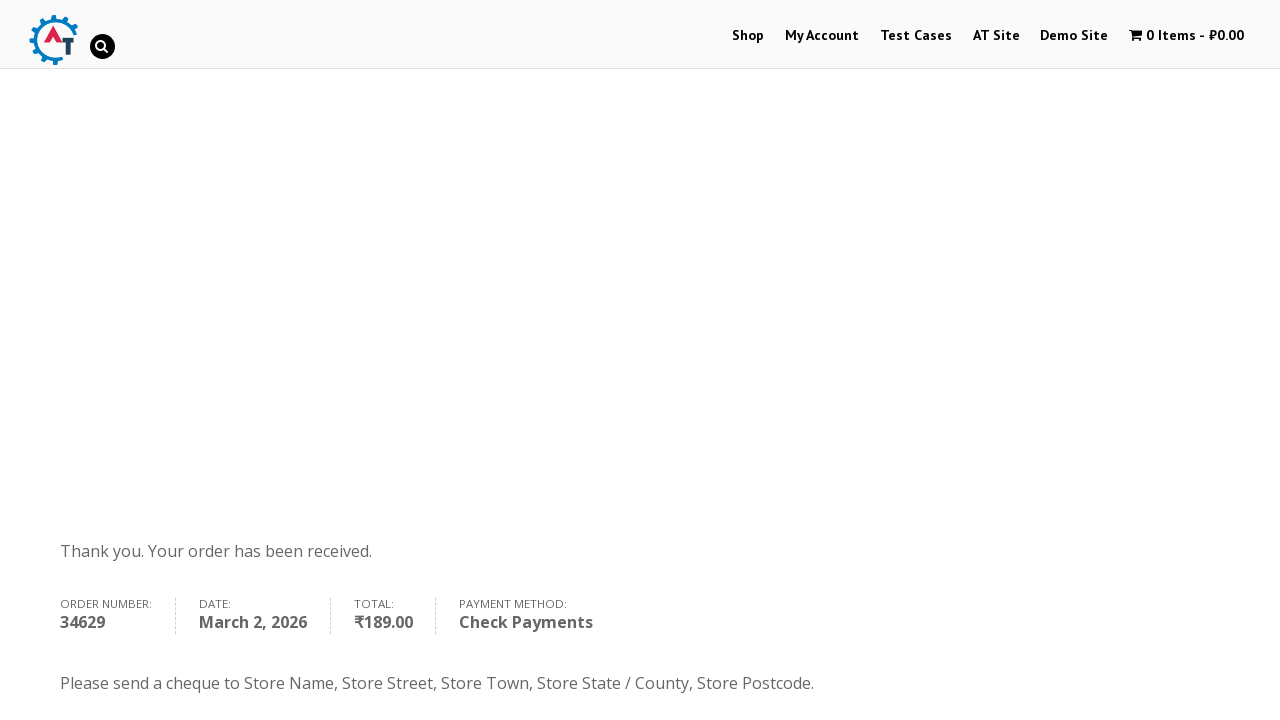

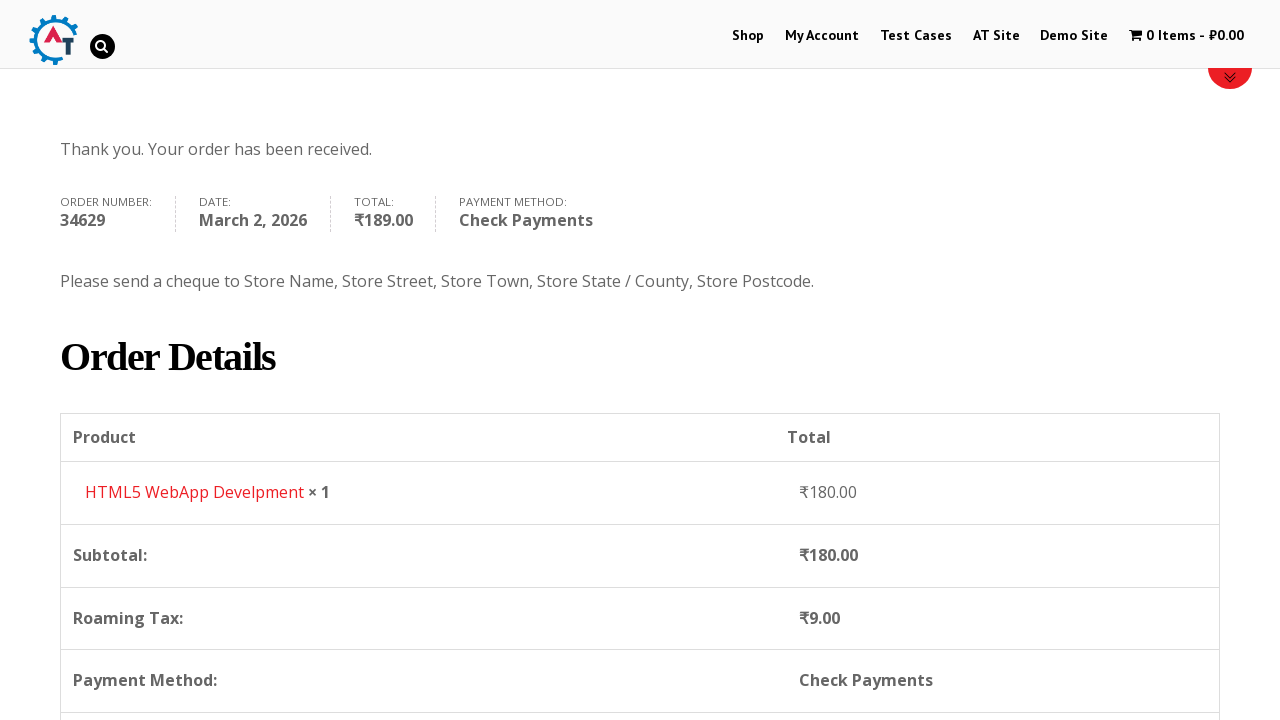